Tests the "Get involved" menu item by clicking it, exploring Donate and Volunteer submenus, and navigating to the get involved page.

Starting URL: https://bcparks.ca/

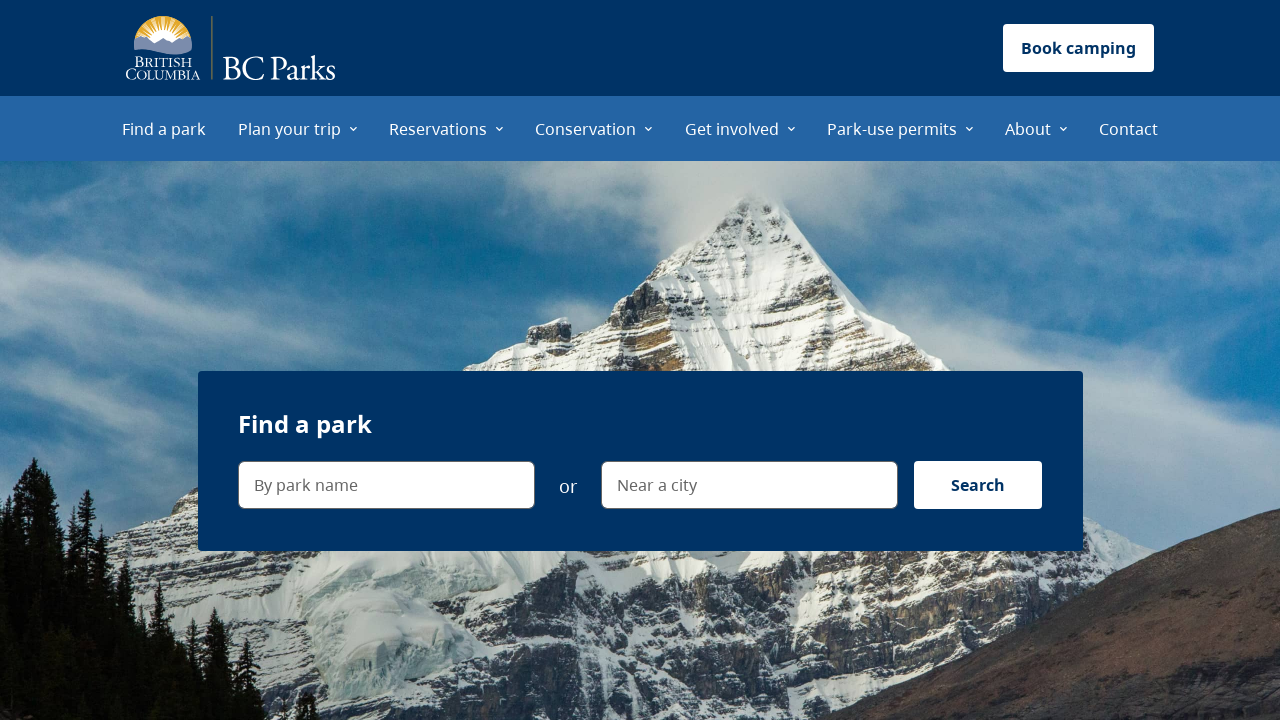

Get involved menu item is visible
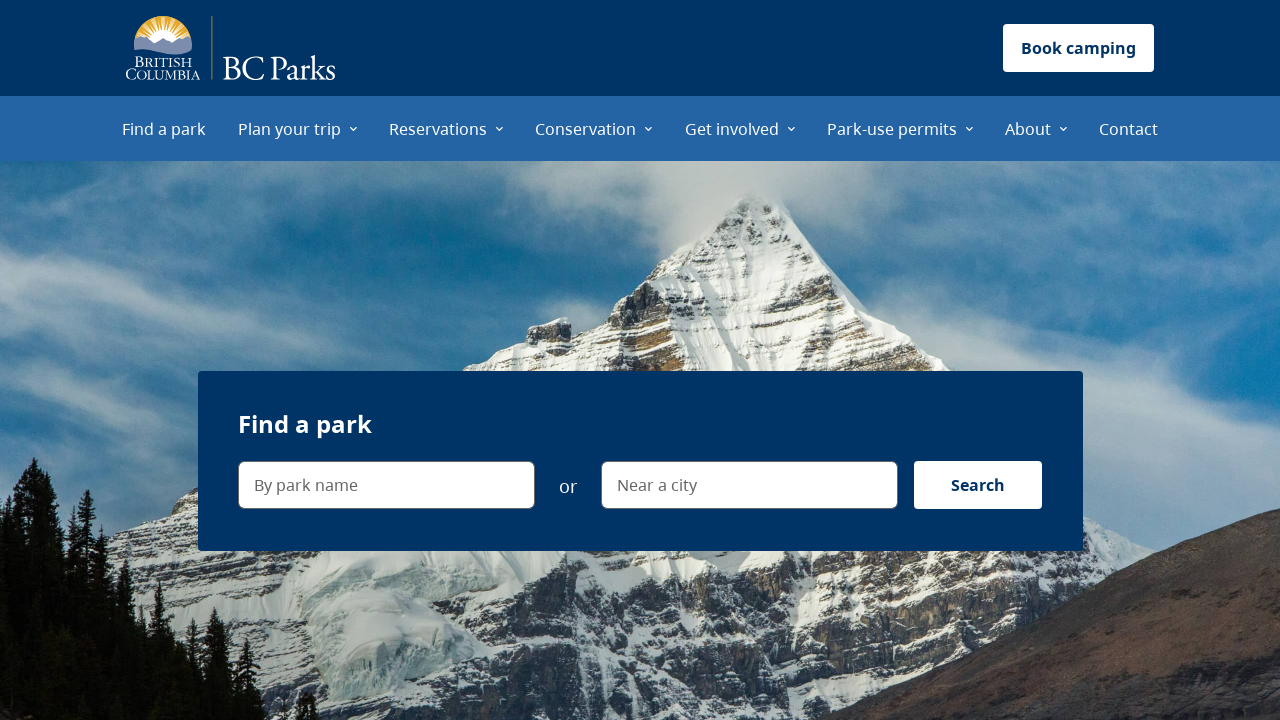

Clicked Get involved menu item to open submenu at (740, 128) on internal:role=menuitem[name="Get involved "i]
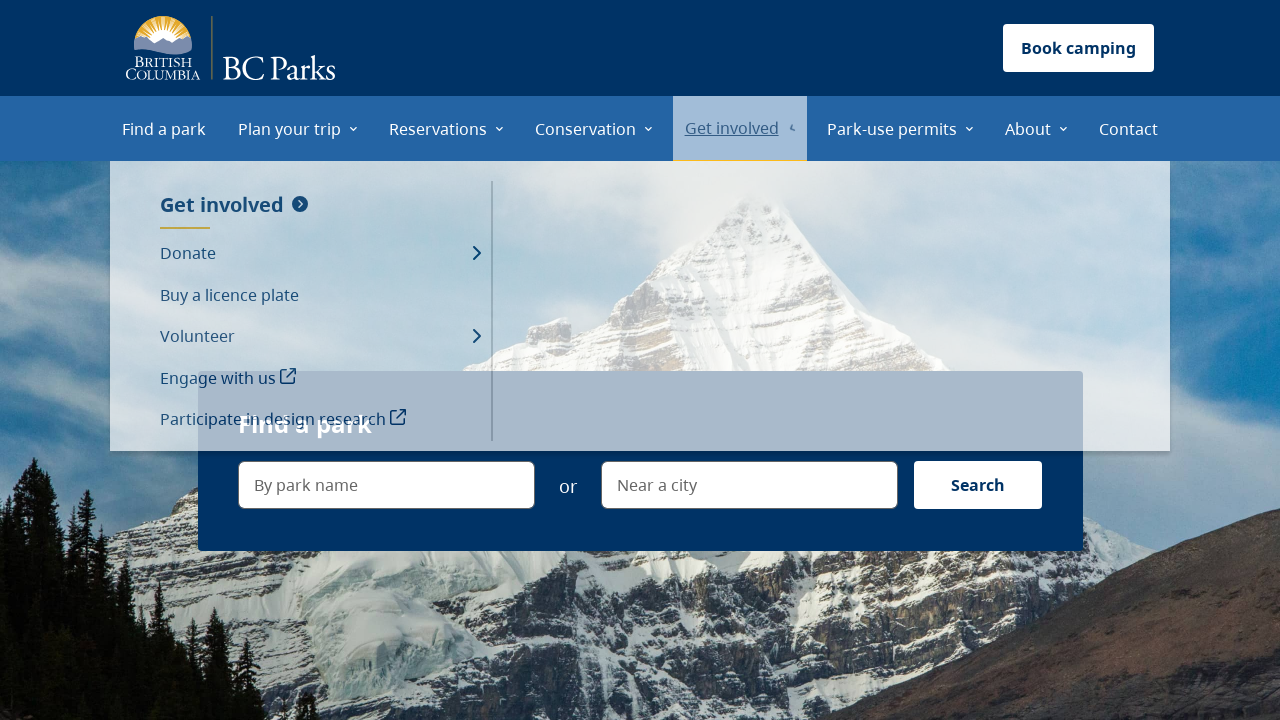

Get involved submenu appeared
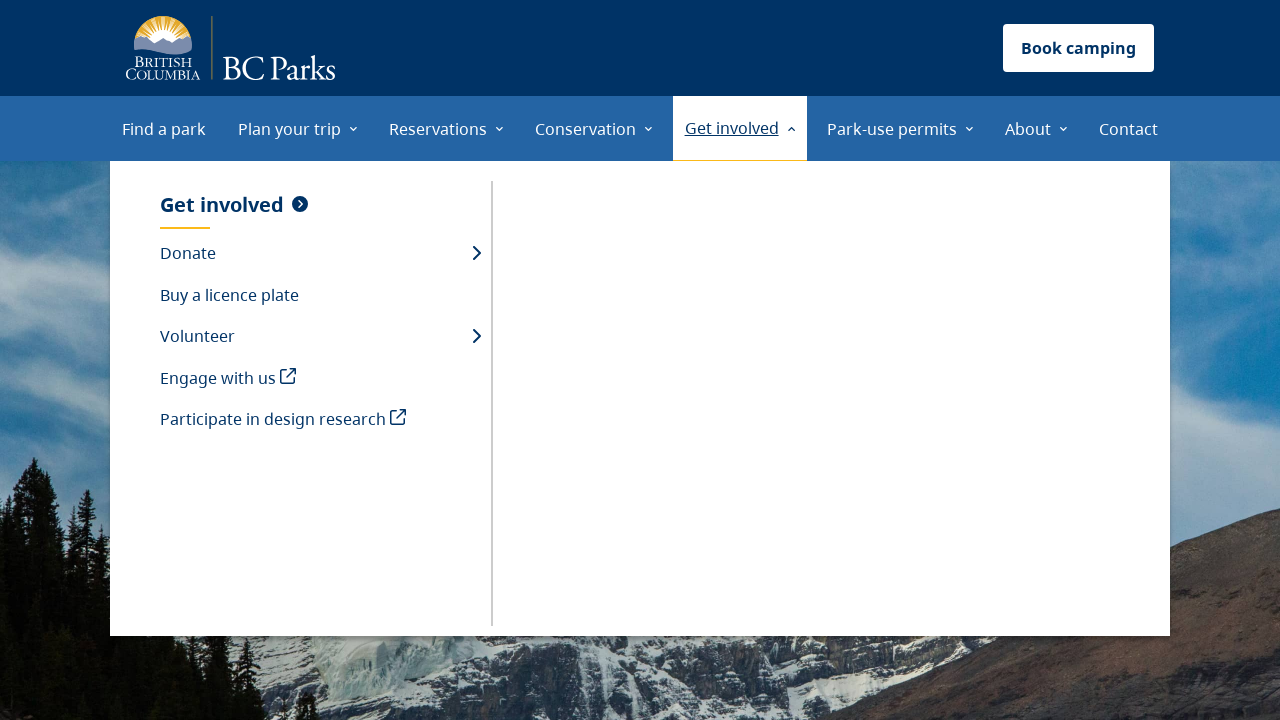

Clicked Donate menu item to expand submenu at (320, 254) on internal:role=menuitem[name="Donate"i]
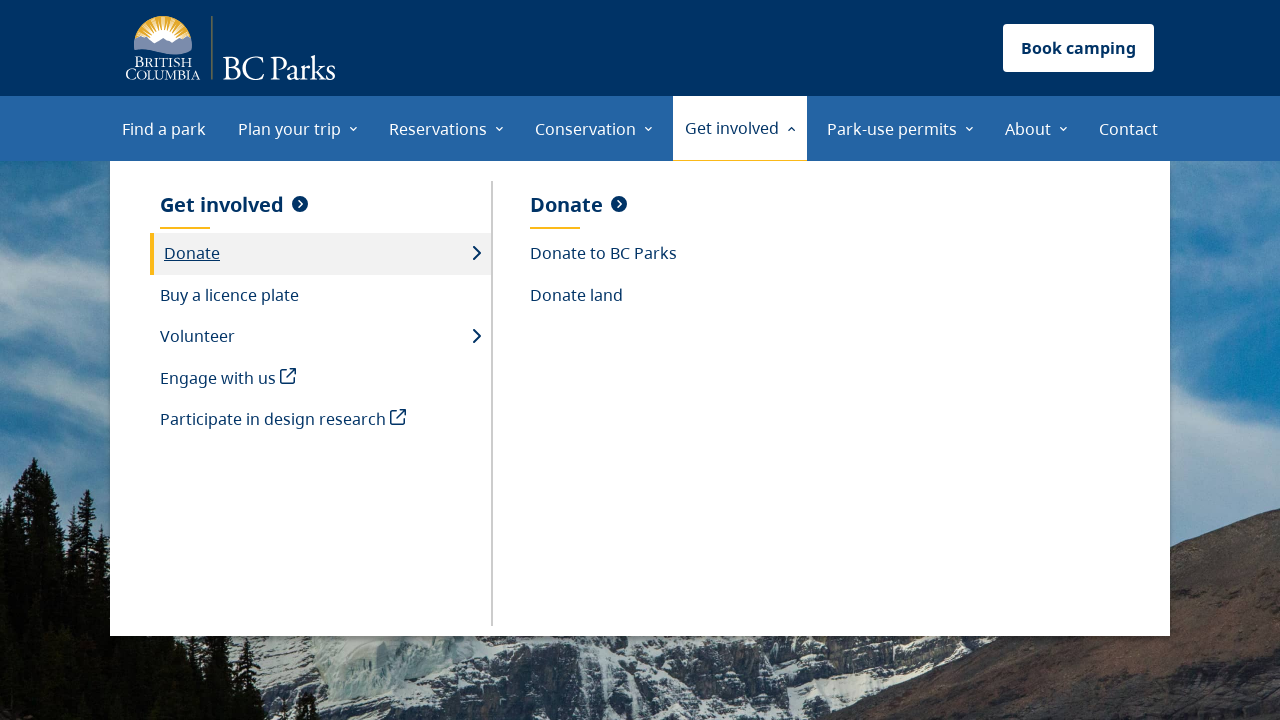

Clicked Volunteer menu item to expand submenu at (320, 337) on internal:role=menuitem[name="Volunteer"i]
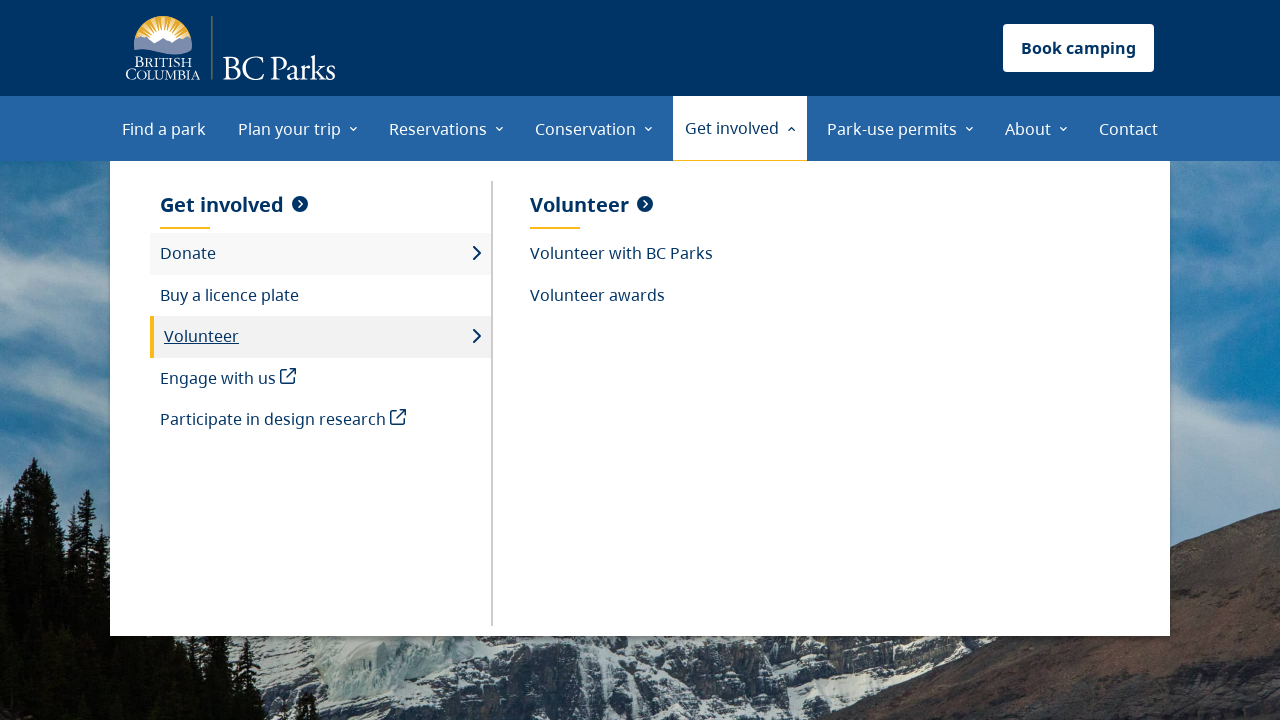

Clicked Get involved menu item to navigate to get involved page at (320, 205) on internal:role=menuitem[name="Get involved"s]
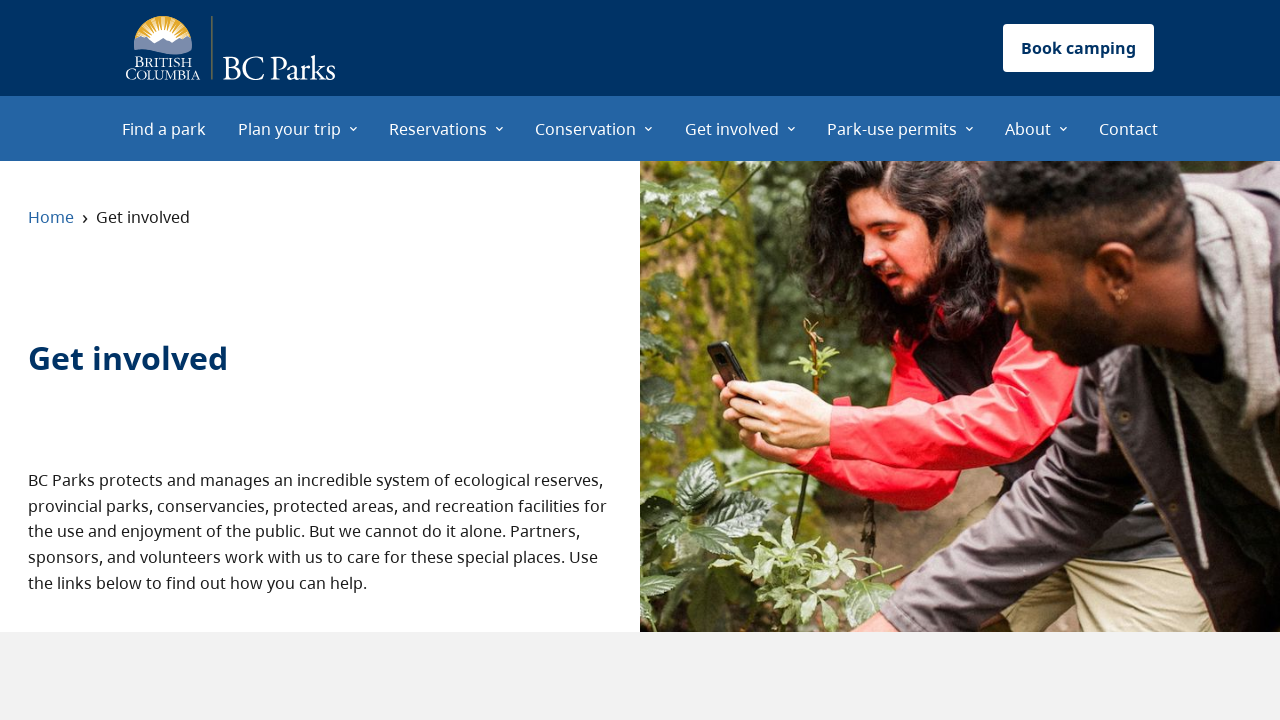

Navigation to get-involved page completed
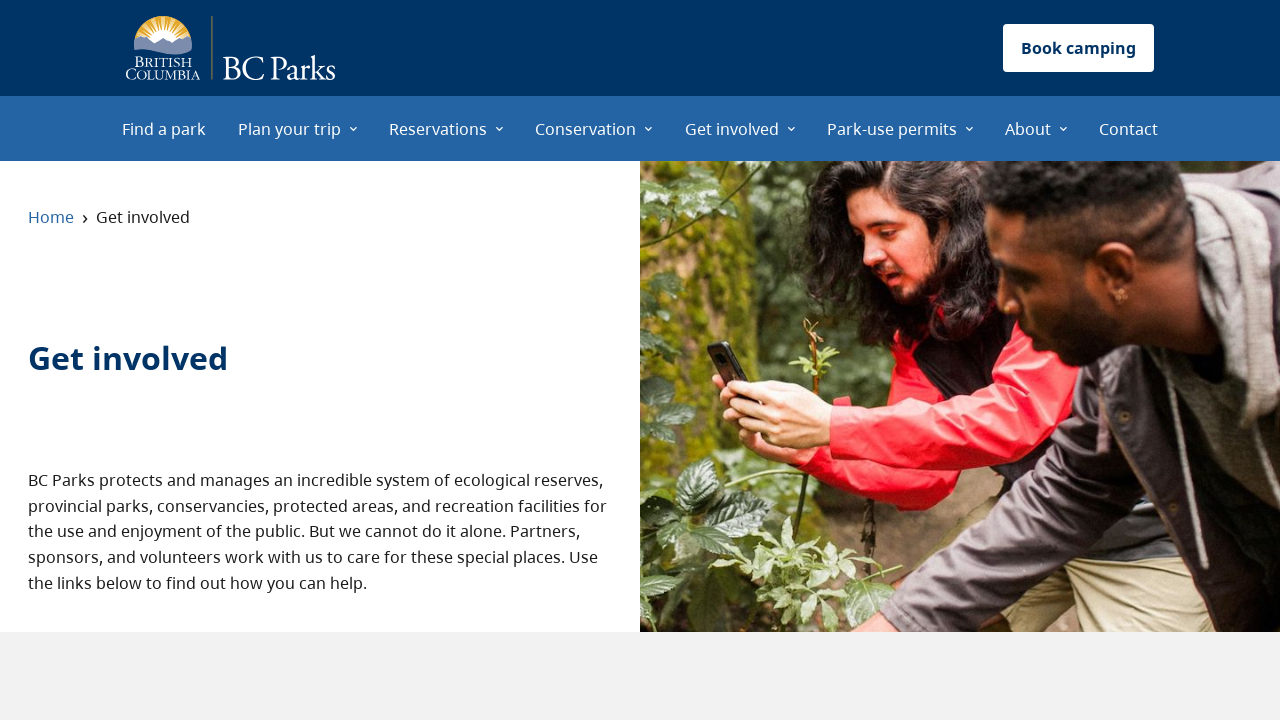

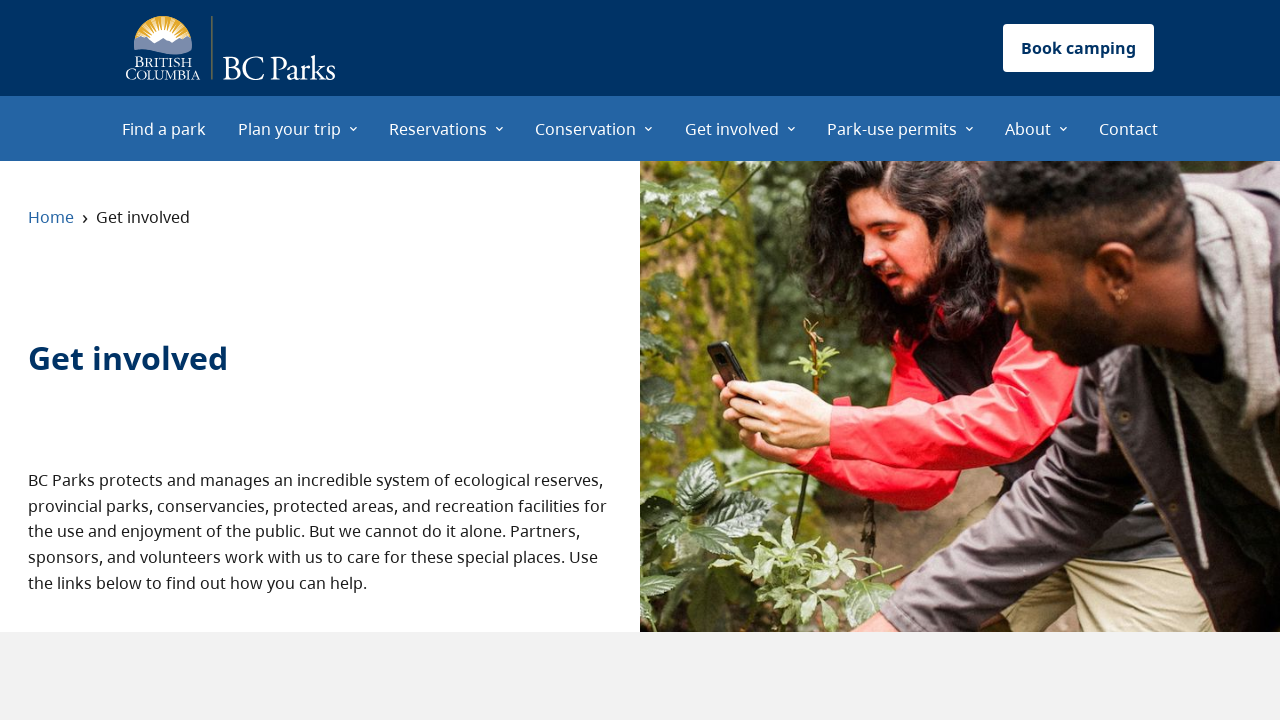